Navigates to the main page, scrolls to a specific element, and clicks on it

Starting URL: https://ciricc.github.io/

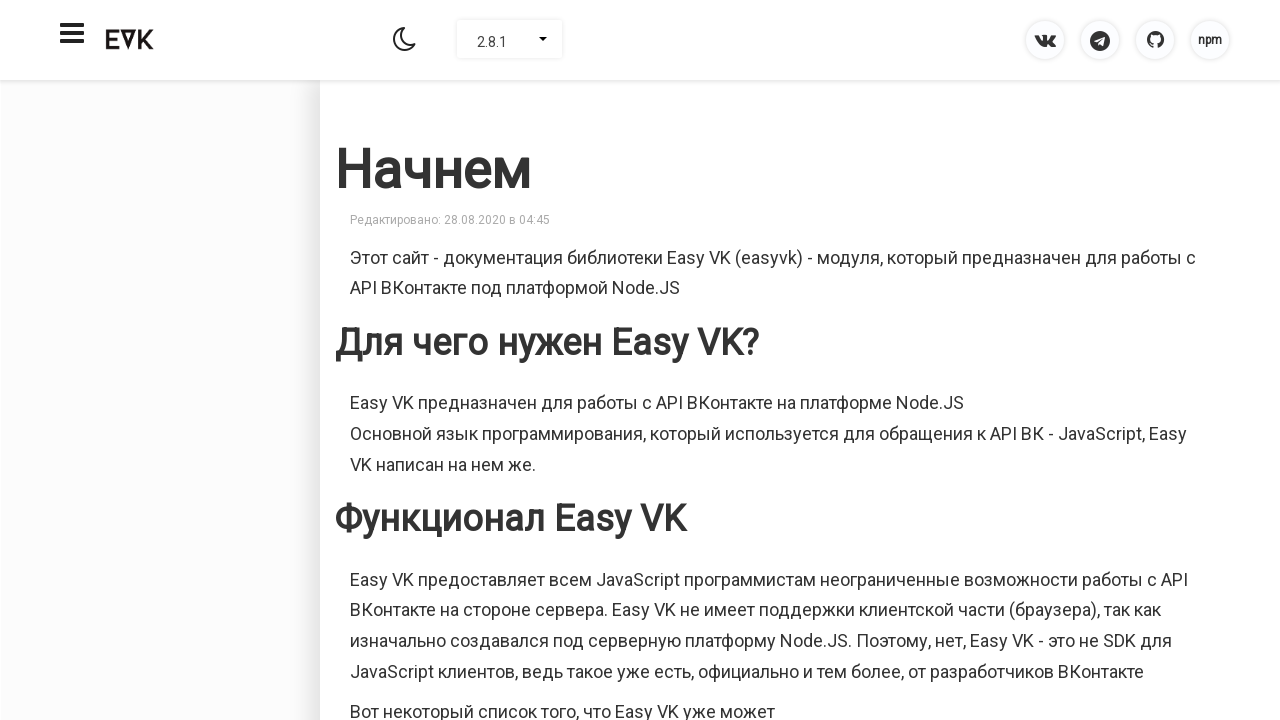

Navigated to https://ciricc.github.io/
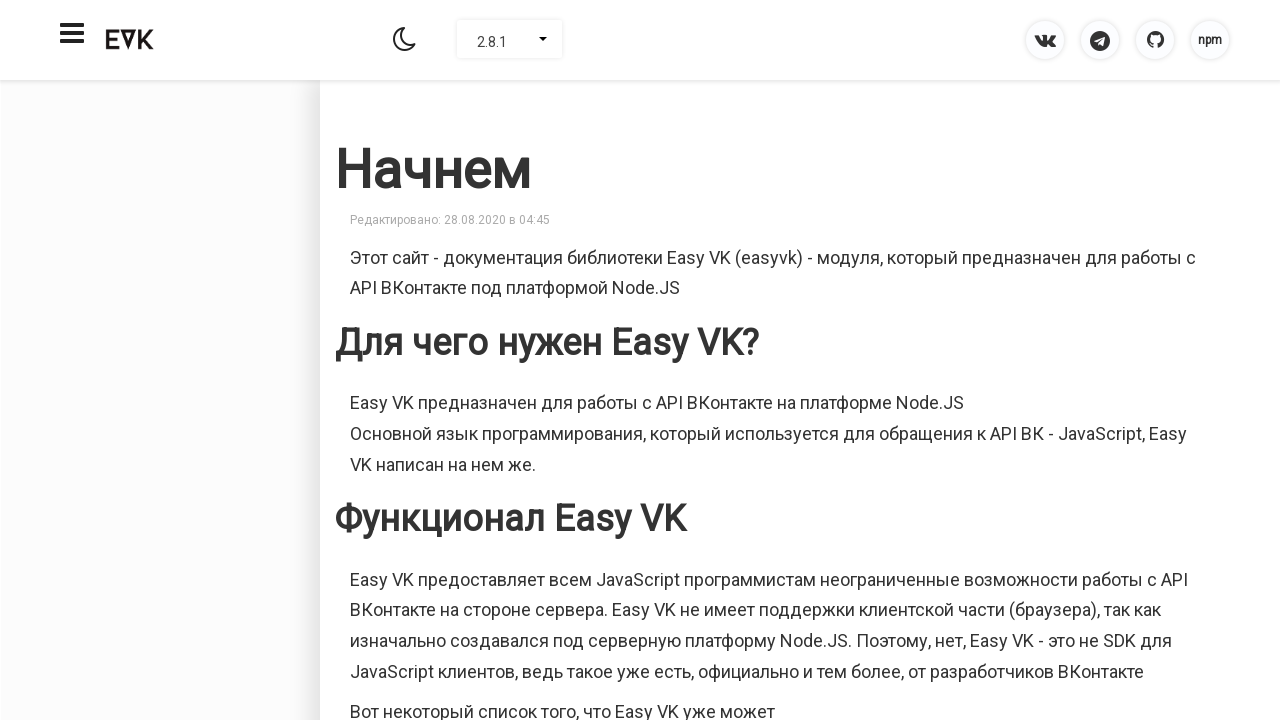

Located target element with XPath //*[@id="main-content"]/div/p[15]/a
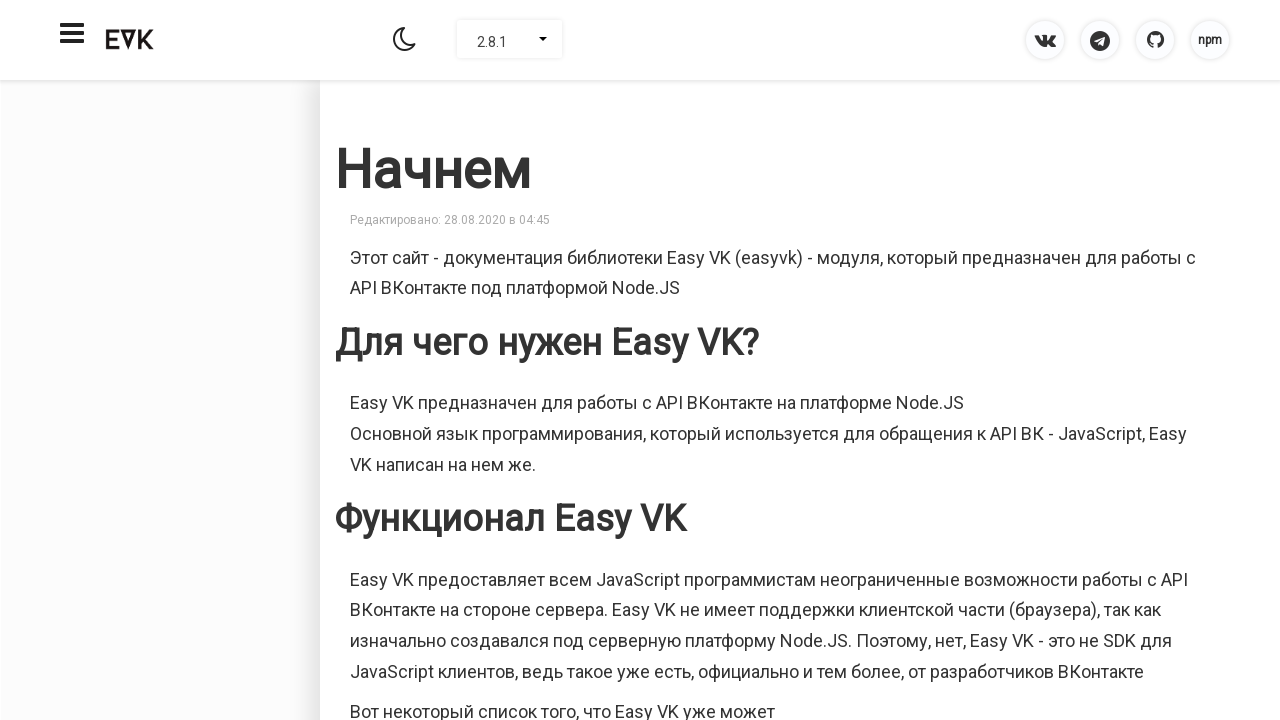

Scrolled to target element
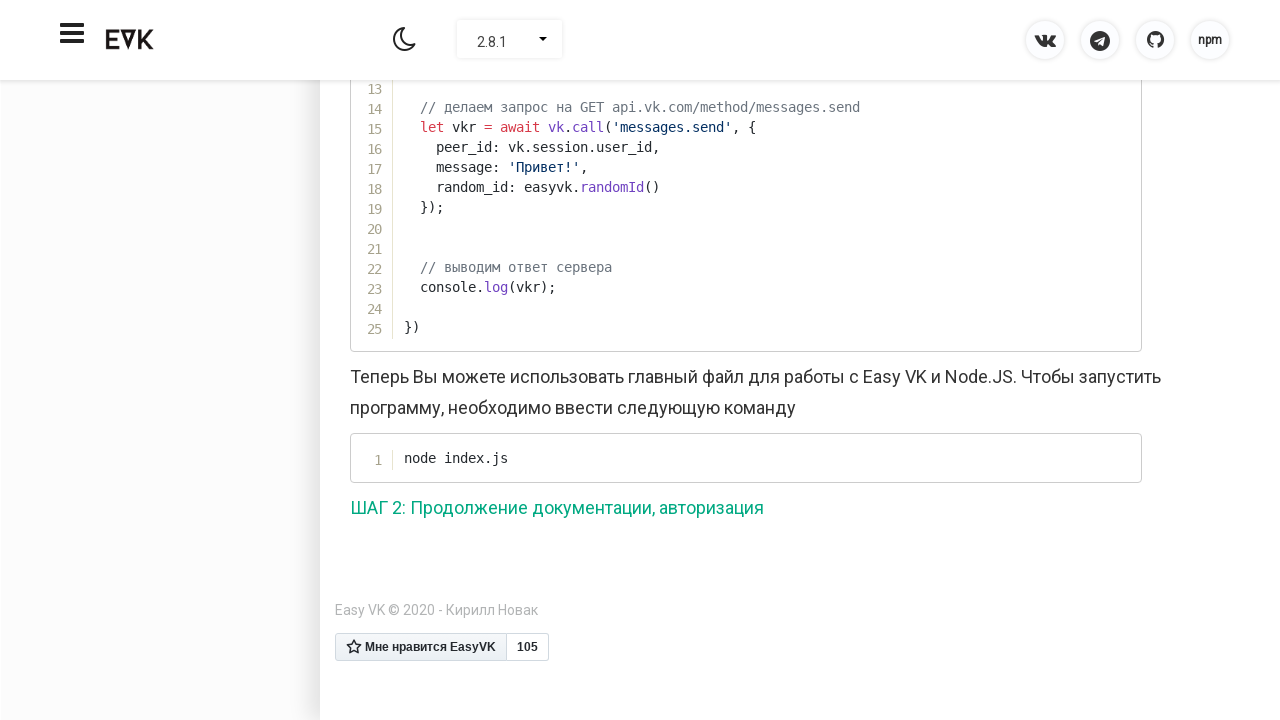

Clicked on the target element at (557, 508) on xpath=//*[@id="main-content"]/div/p[15]/a
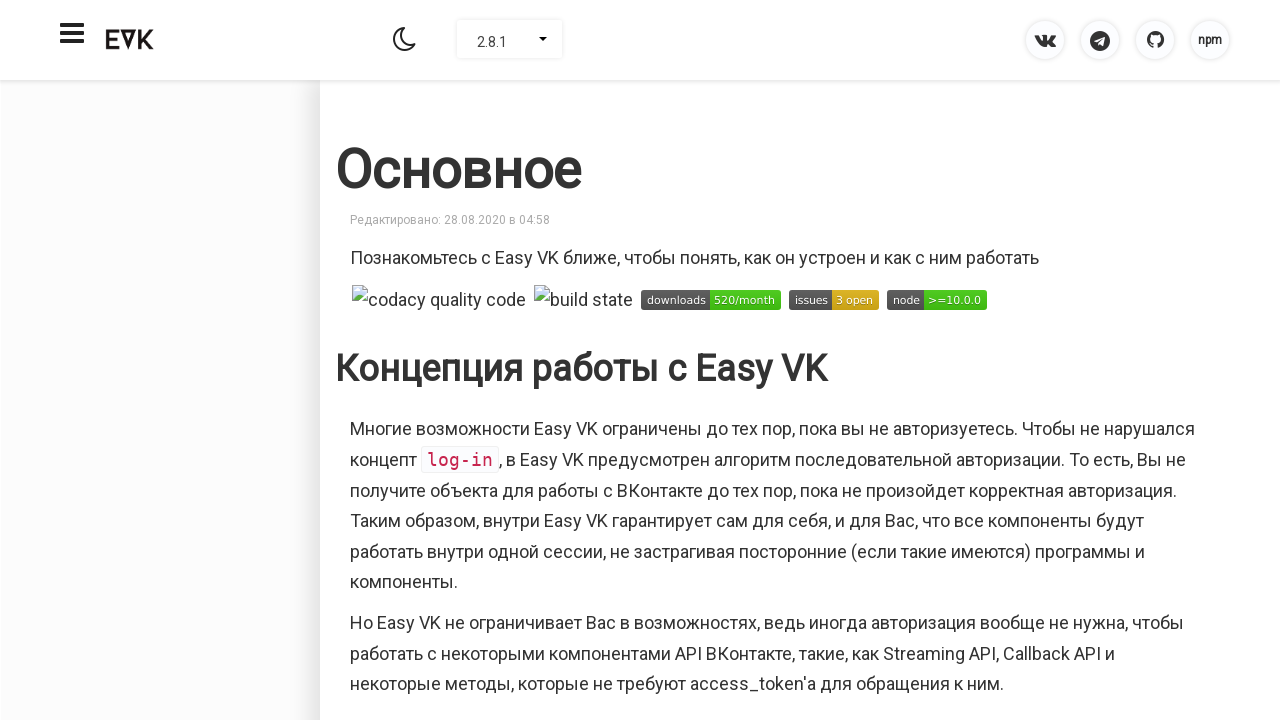

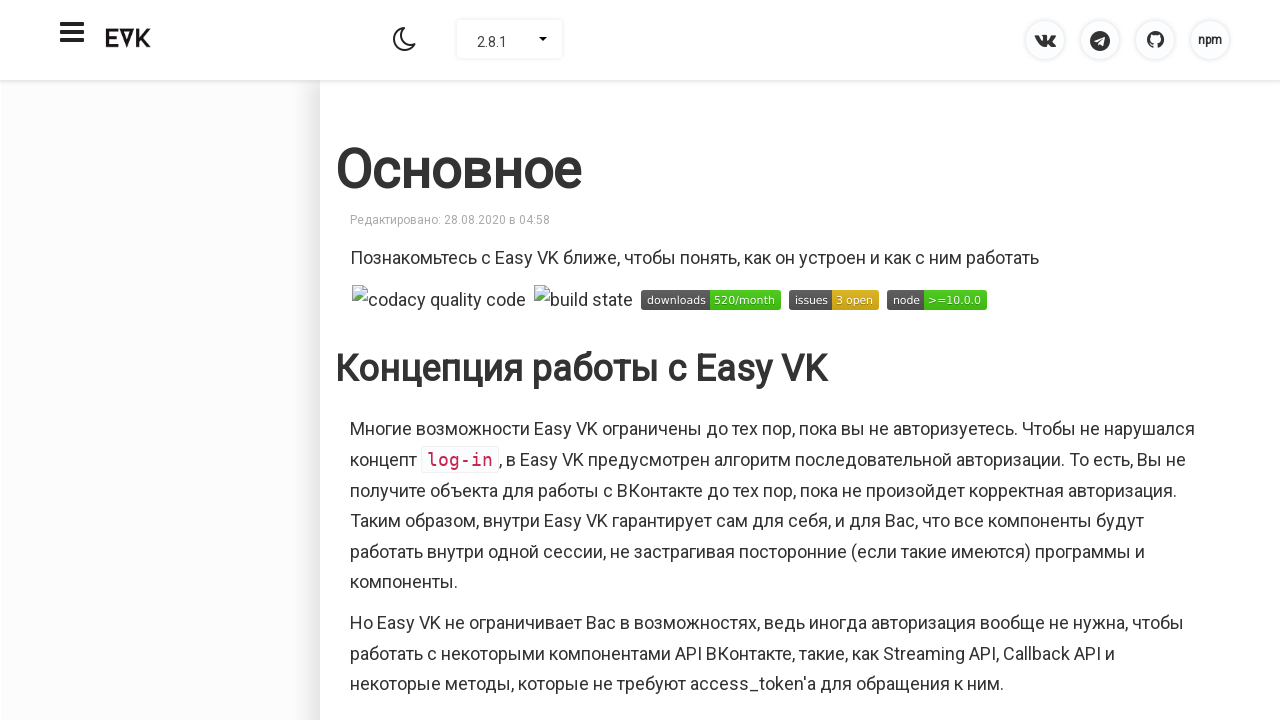